Tests iframe handling by navigating through single frames and nested frames, entering text in input fields within each frame

Starting URL: http://demo.automationtesting.in/Register.html

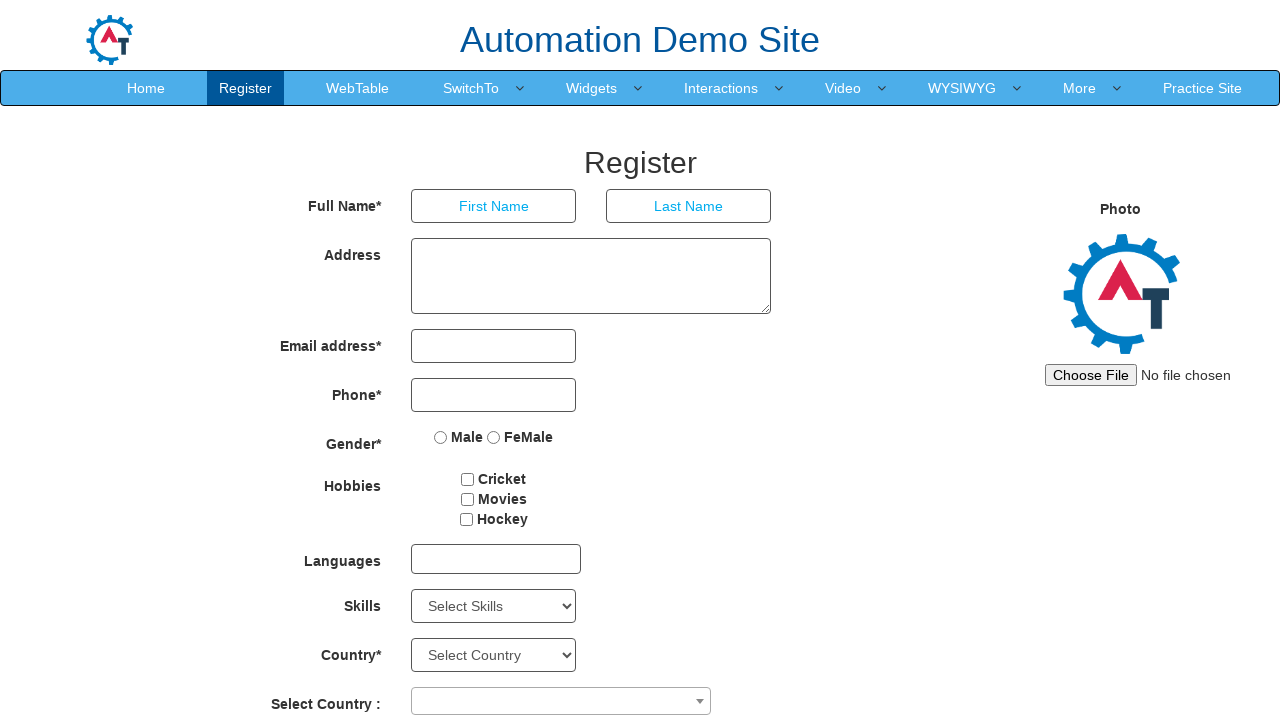

Clicked on SwitchTo menu at (471, 88) on xpath=//a[contains(text(),'SwitchTo')]
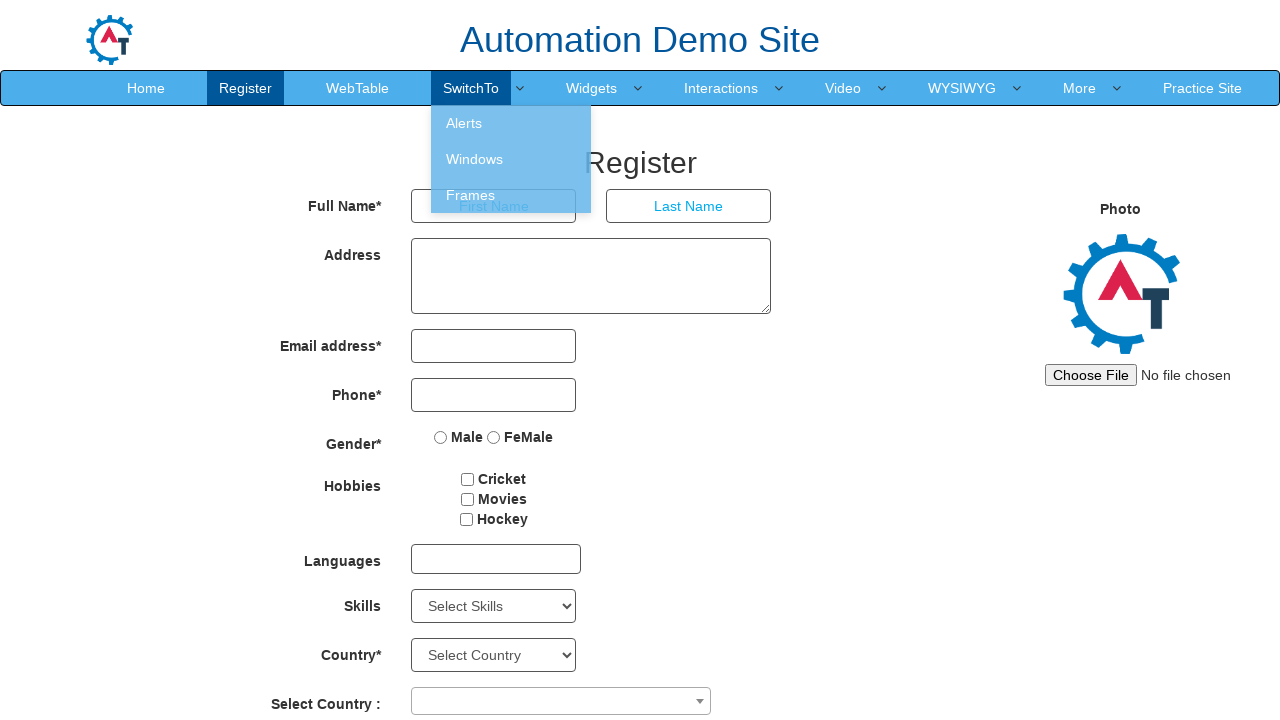

Clicked on Frames option at (511, 195) on xpath=//a[contains(text(),'Frames')]
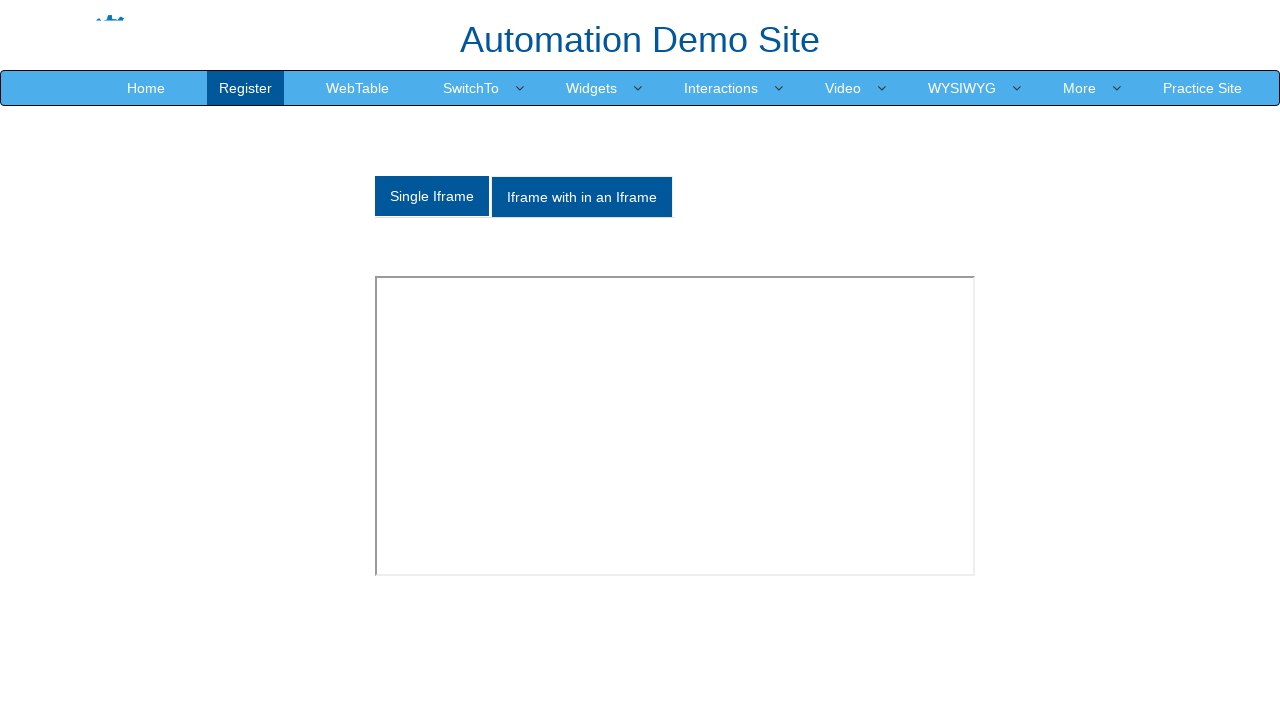

Located single frame element
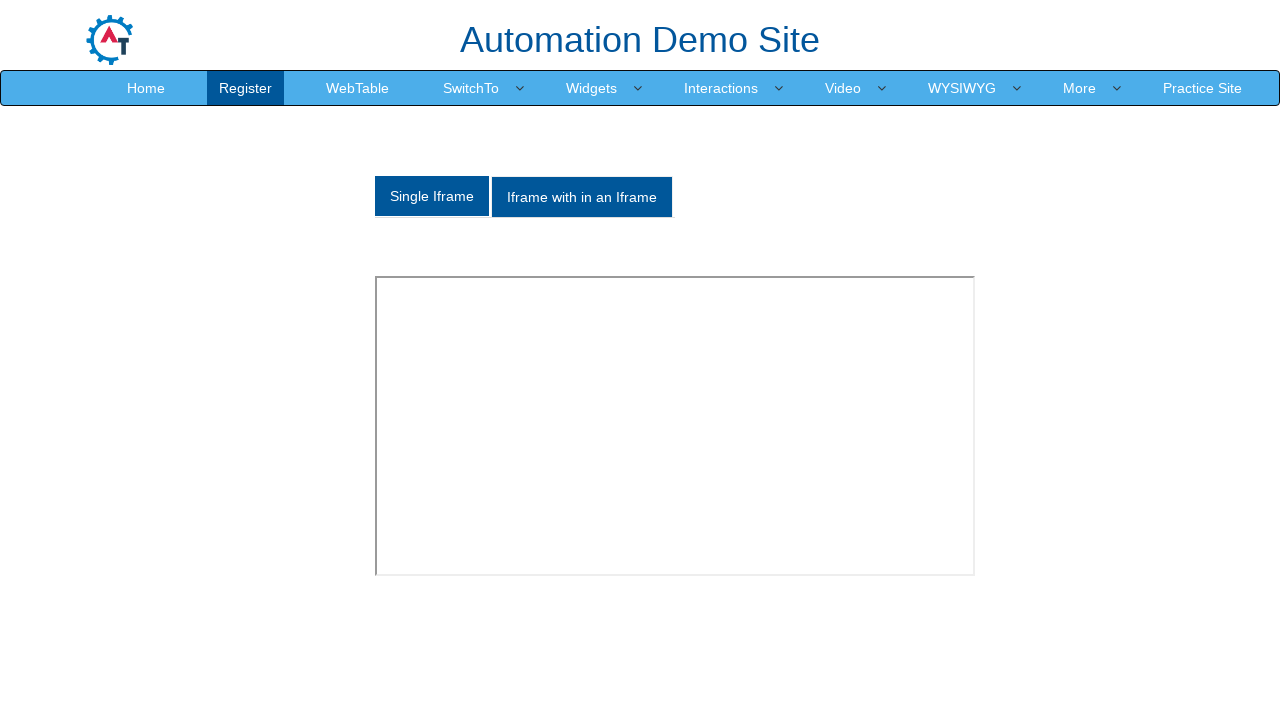

Entered 'Selenium Testing' in single frame textbox on xpath=//iframe[@id='singleframe'] >> internal:control=enter-frame >> xpath=//div
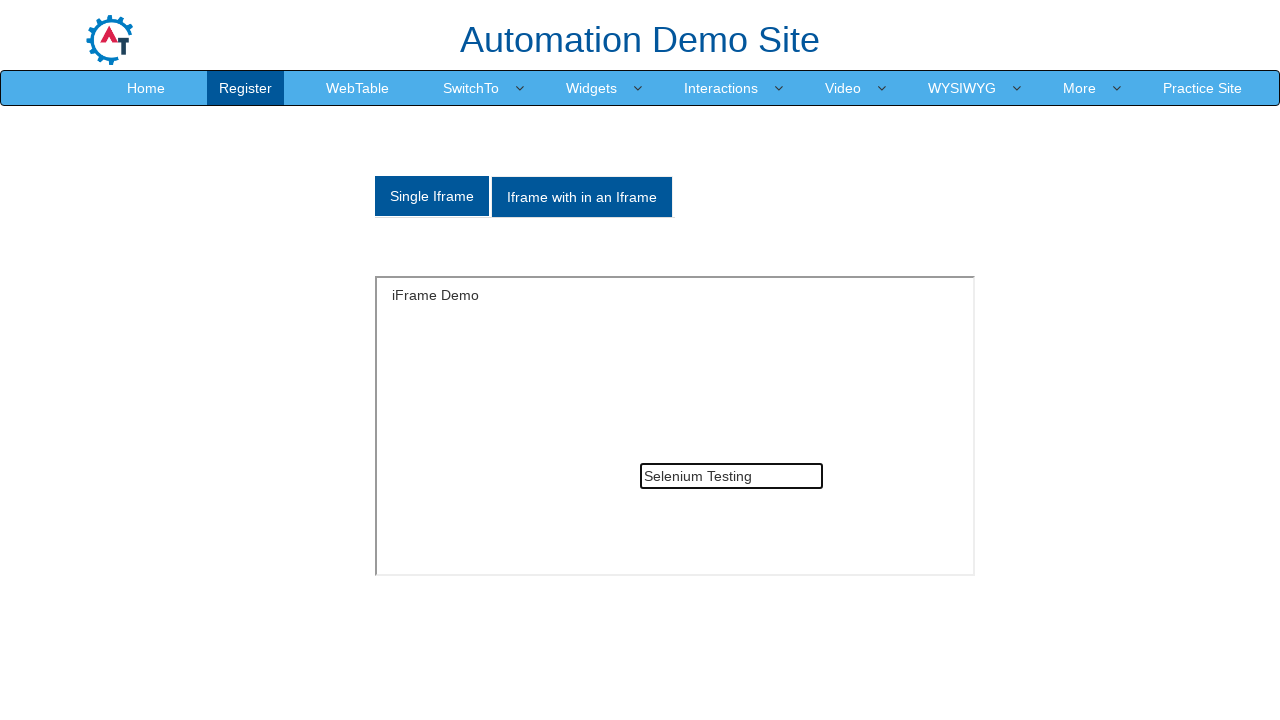

Cleared the single frame textbox on xpath=//iframe[@id='singleframe'] >> internal:control=enter-frame >> xpath=//div
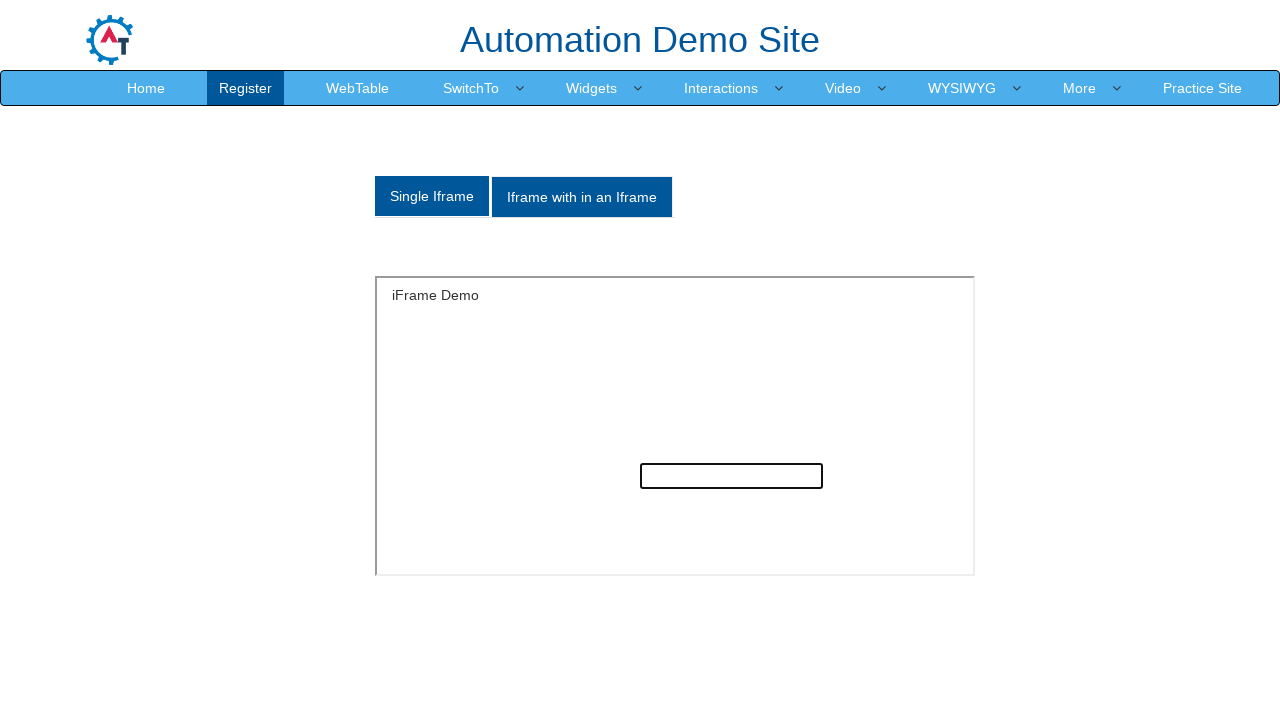

Clicked on 'Iframe with in an Iframe' tab at (582, 197) on xpath=//a[contains(text(),'Iframe with in an Iframe')]
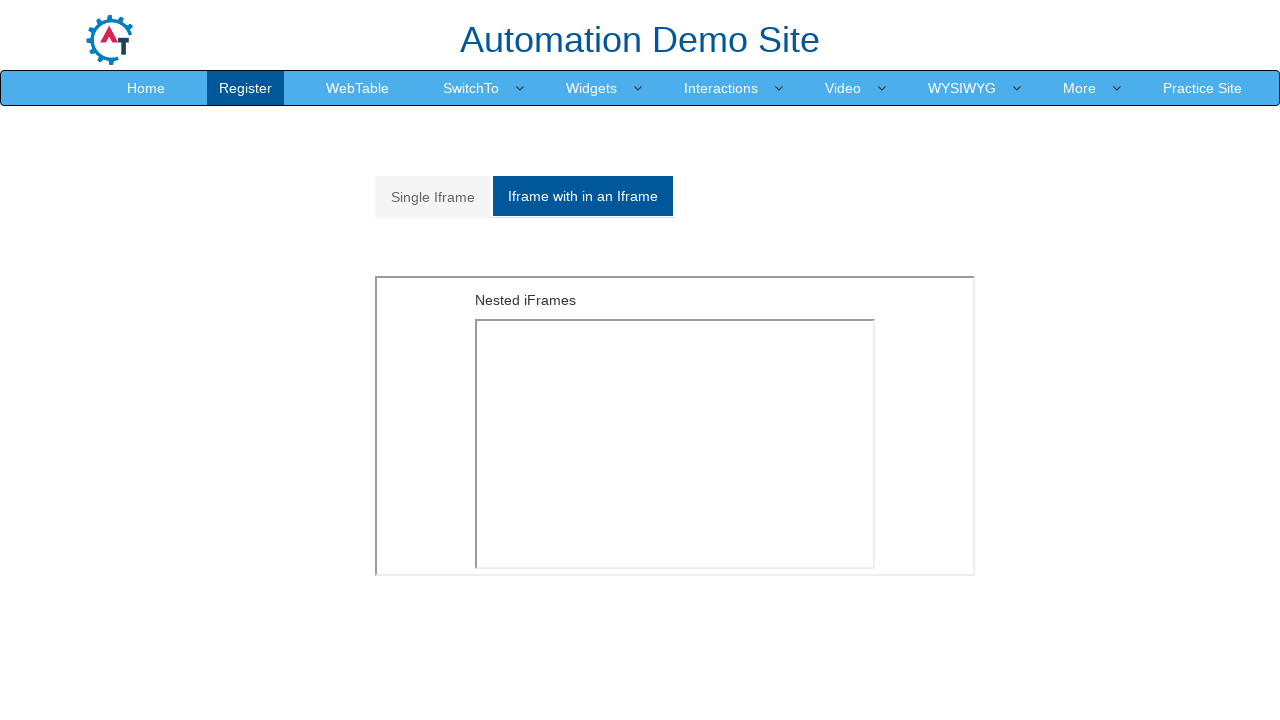

Located parent frame element
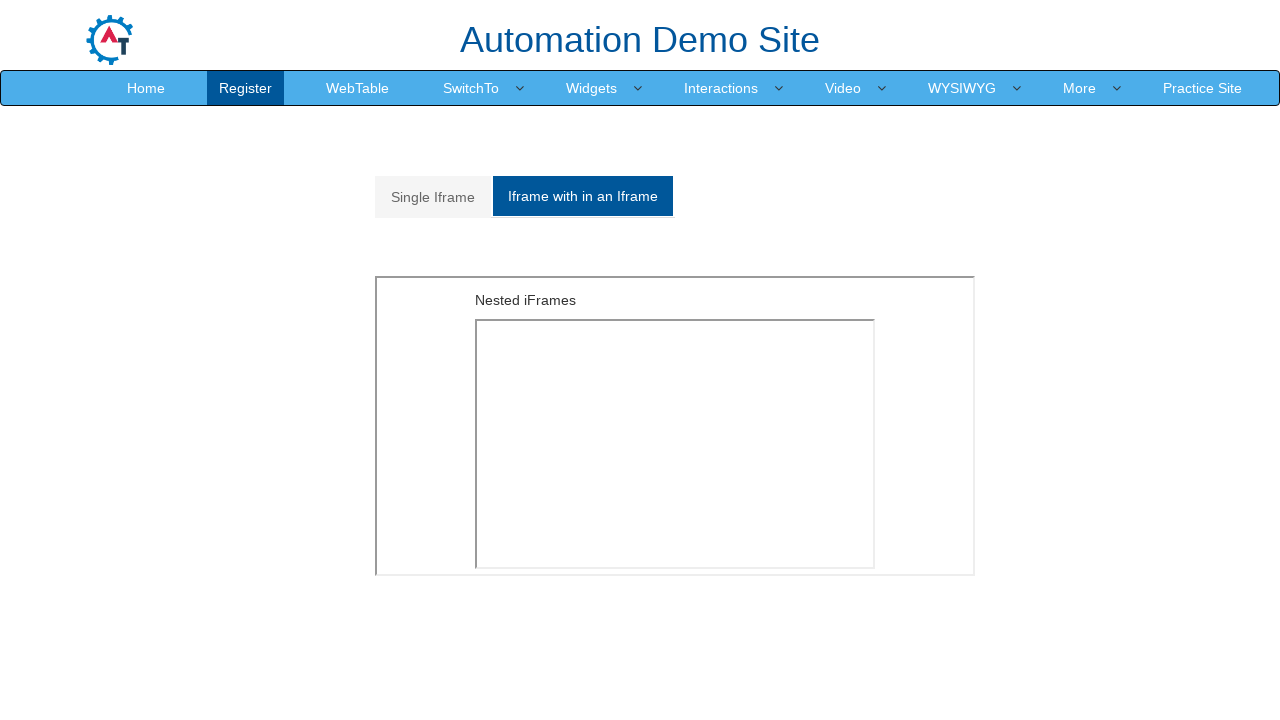

Located child frame element within parent frame
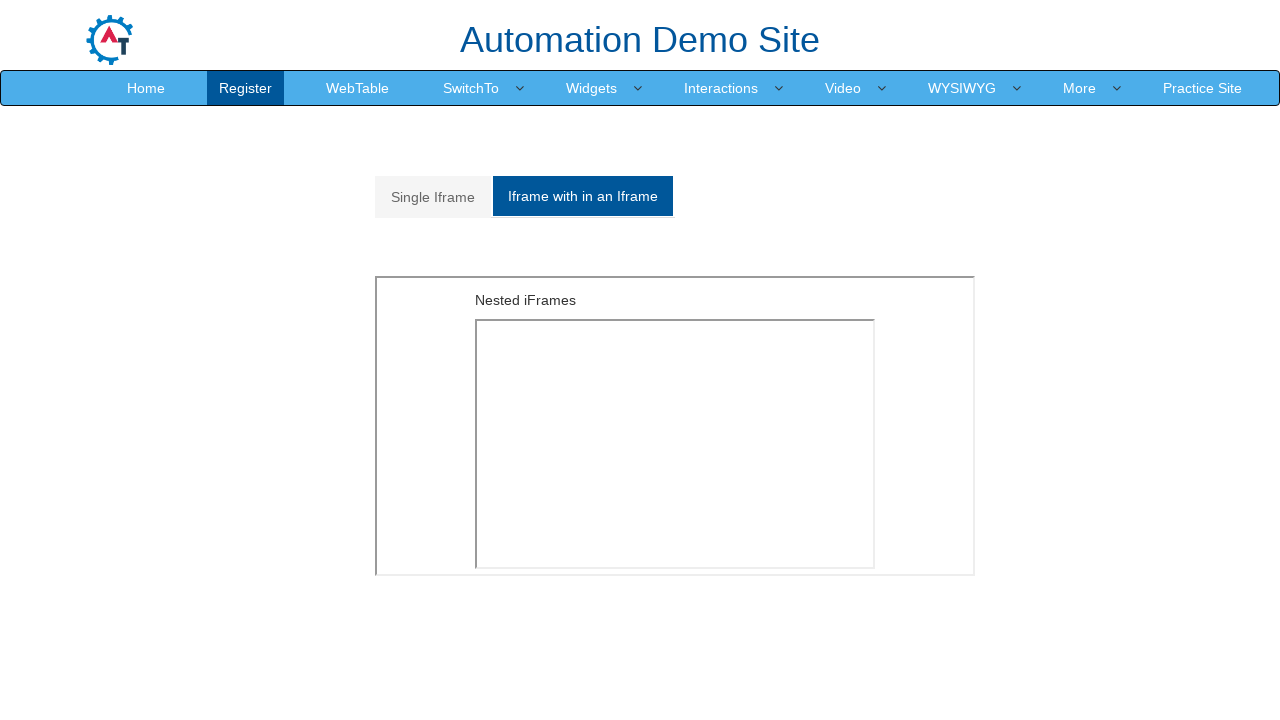

Entered 'Selenium Testing in Child textbox' in nested frame textbox on xpath=/html[1]/body[1]/section[1]/div[1]/div[1]/div[1]/div[1]/div[2]/div[2]/ifra
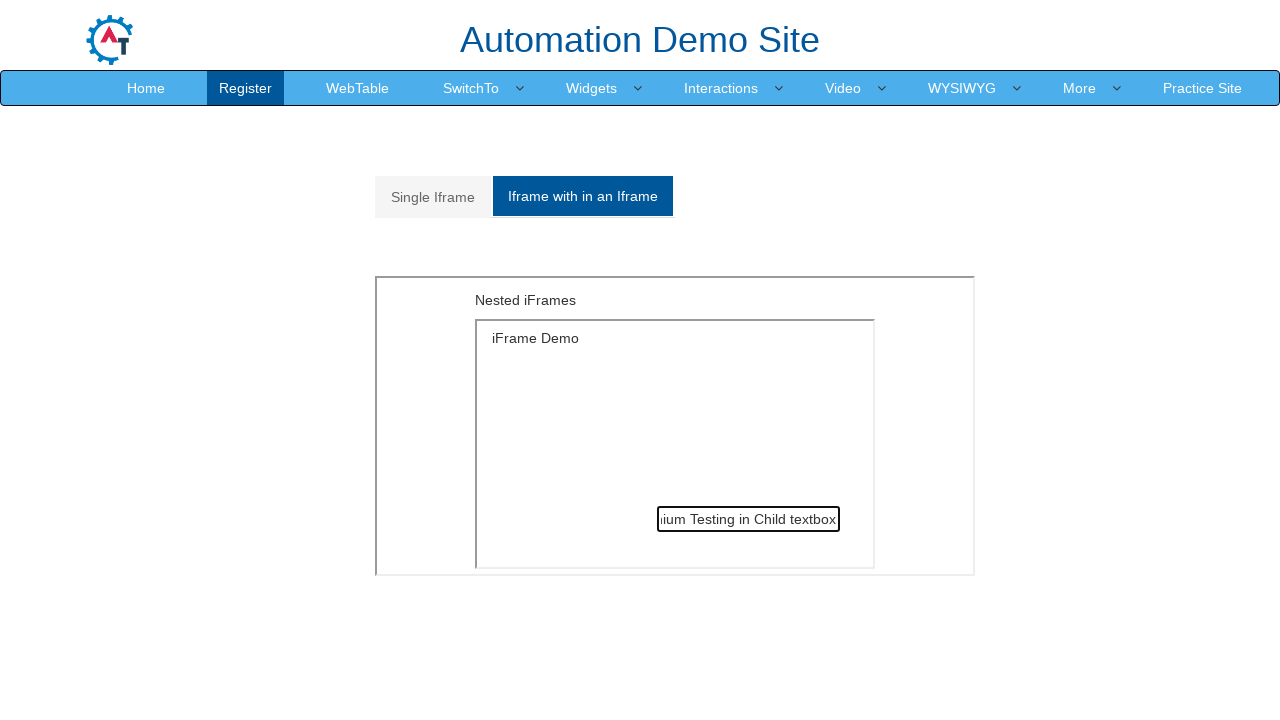

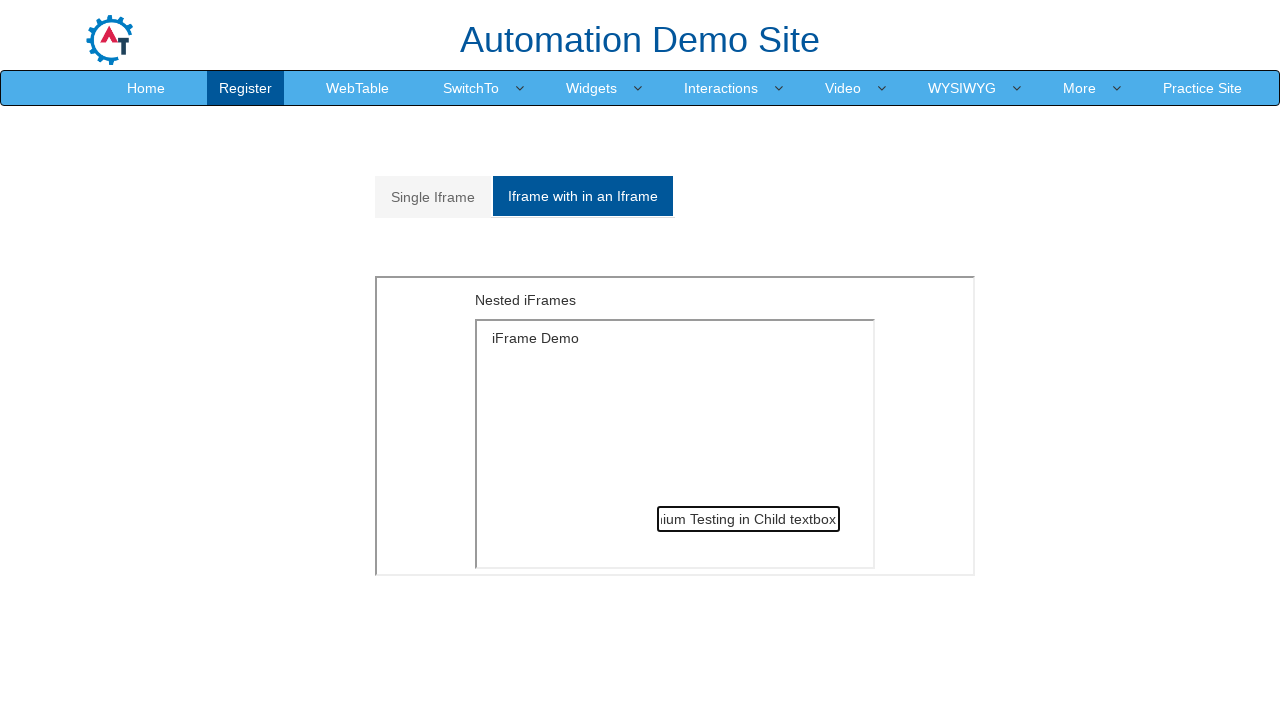